Tests popup window handling by opening a new window, verifying its content, closing it, then interacting with a radio button on the original page.

Starting URL: https://rahulshettyacademy.com/AutomationPractice/

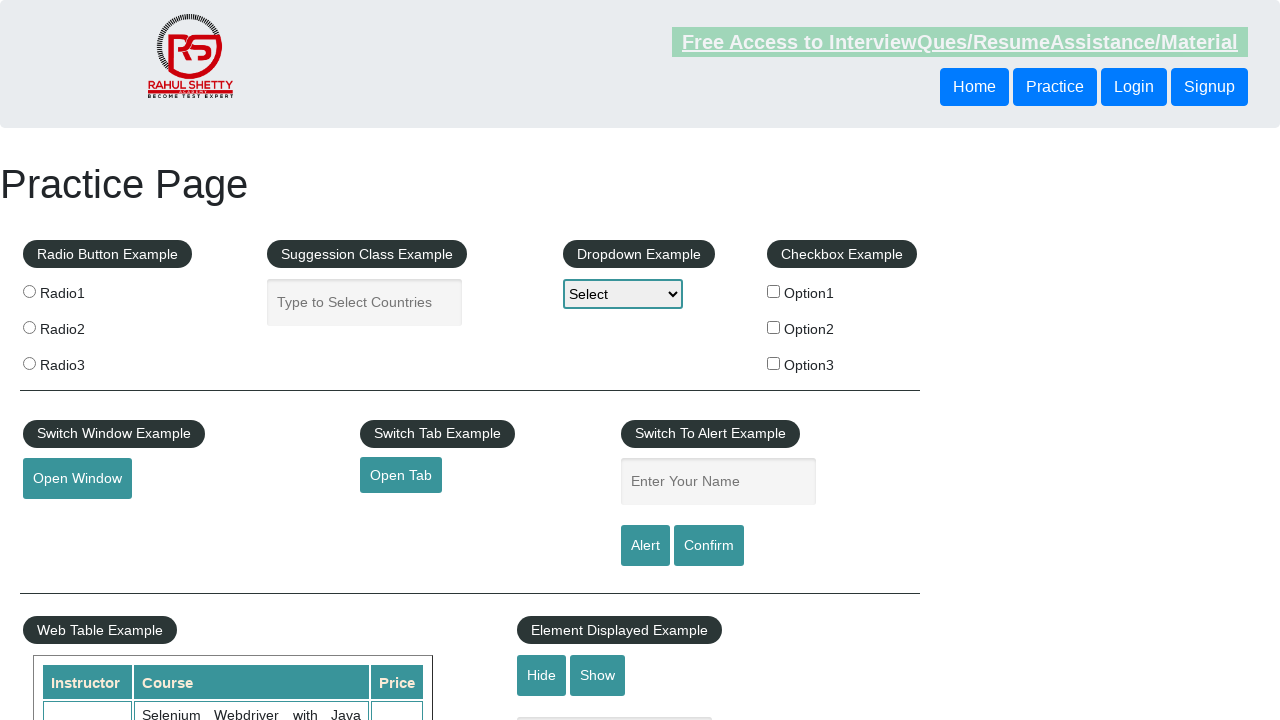

Clicked to open new window and popup detected at (77, 479) on #openwindow
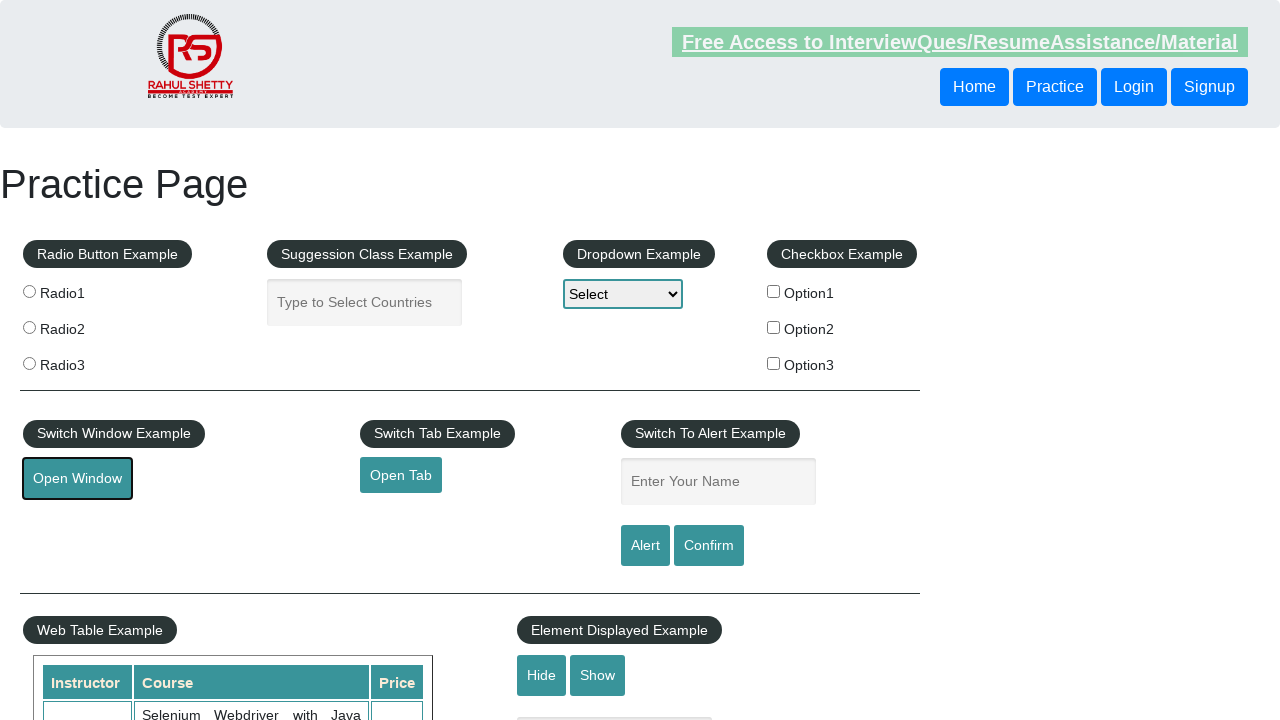

Popup window reference obtained
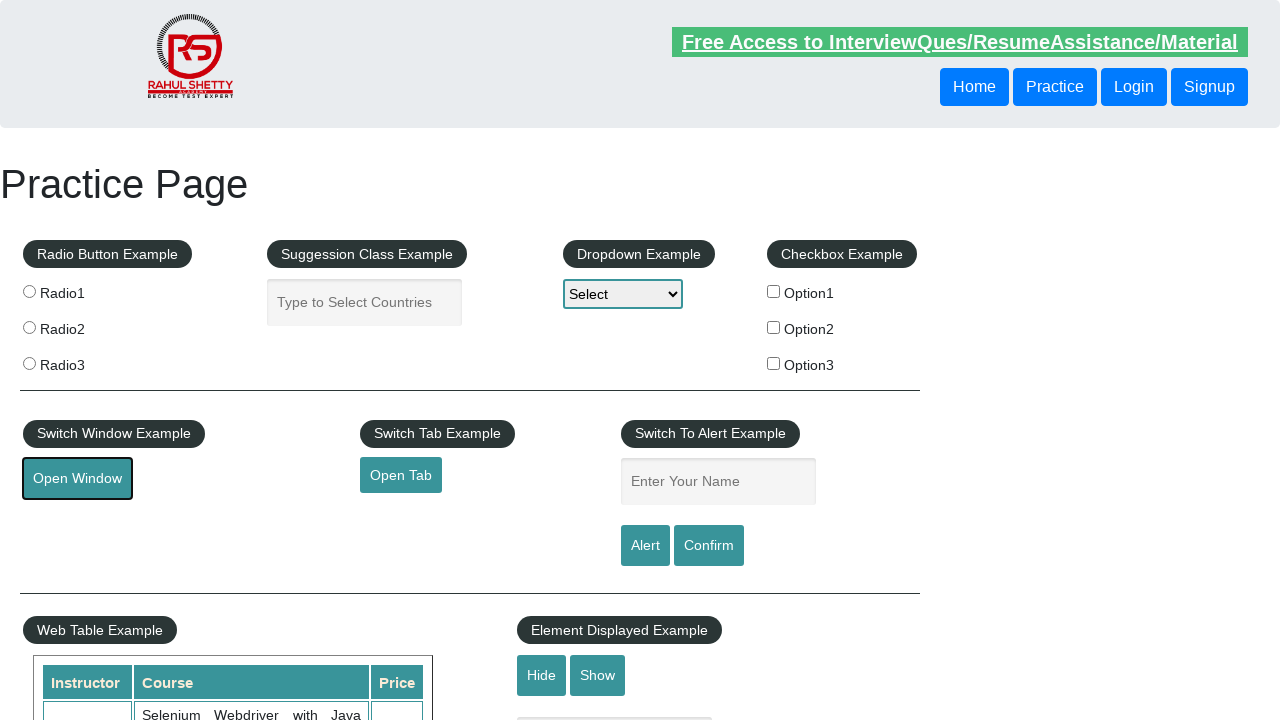

Popup window loaded
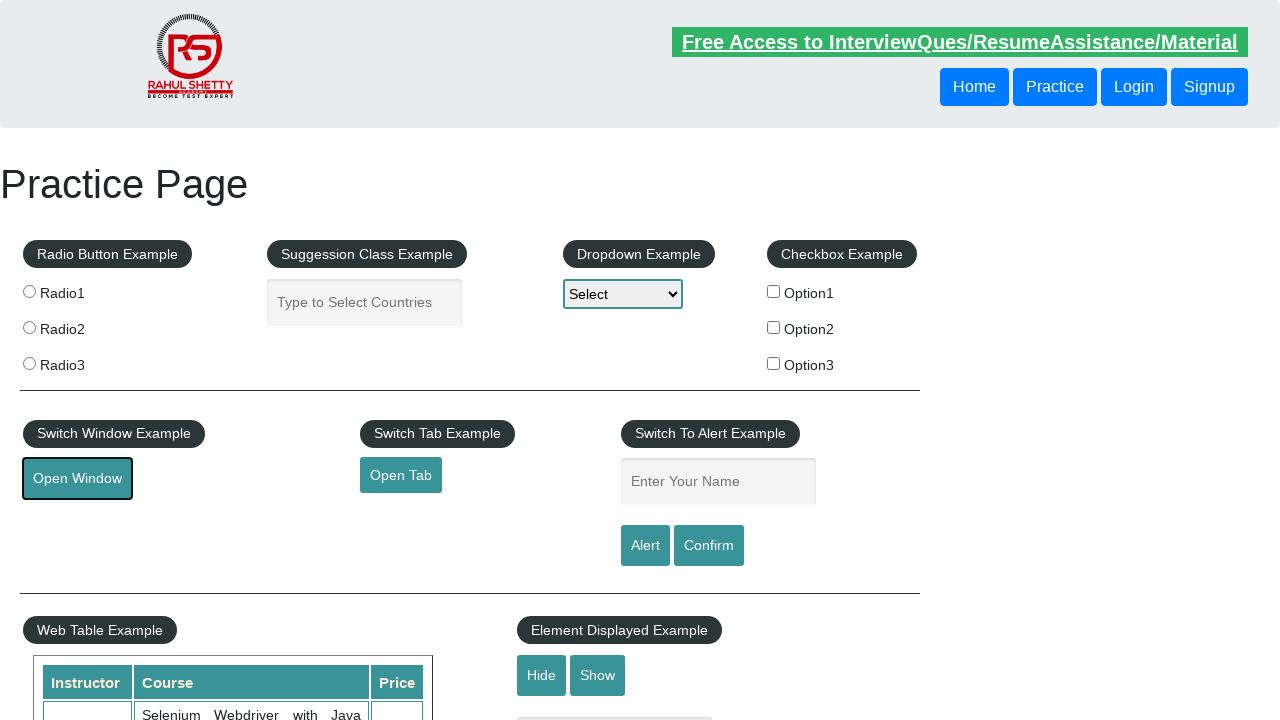

Verified 'Access all our Courses' text is visible in popup
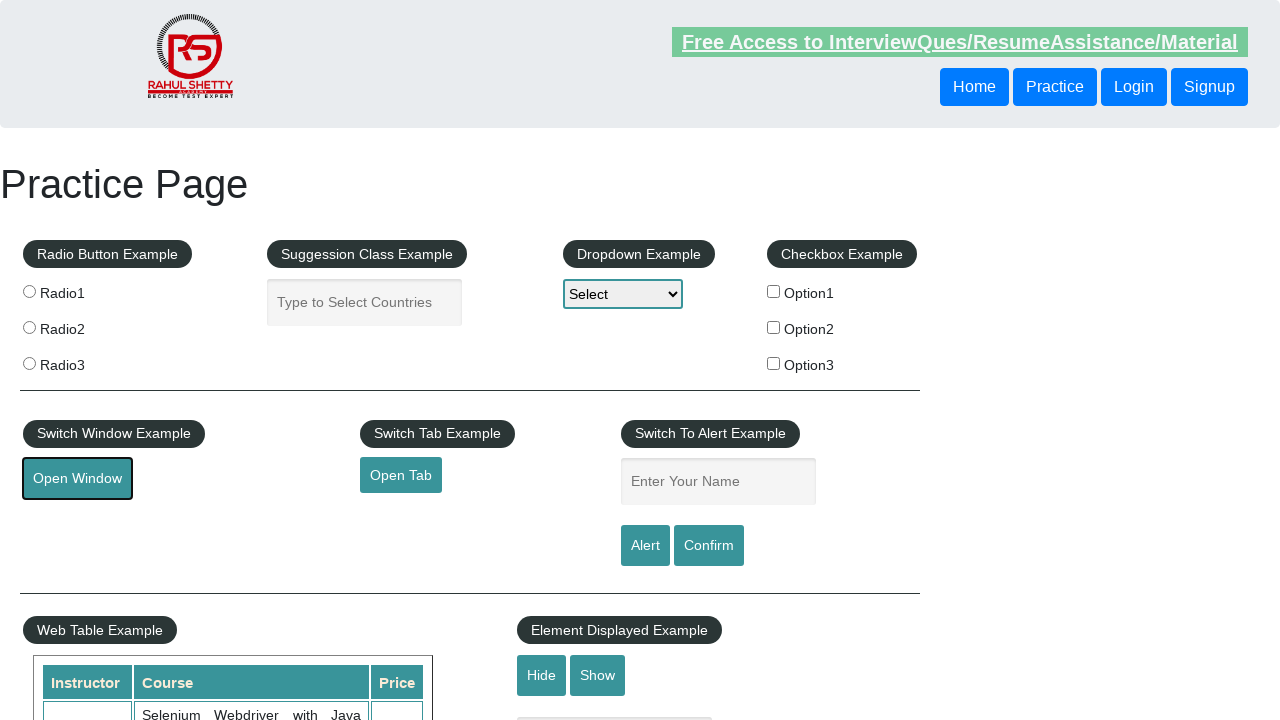

Closed popup window
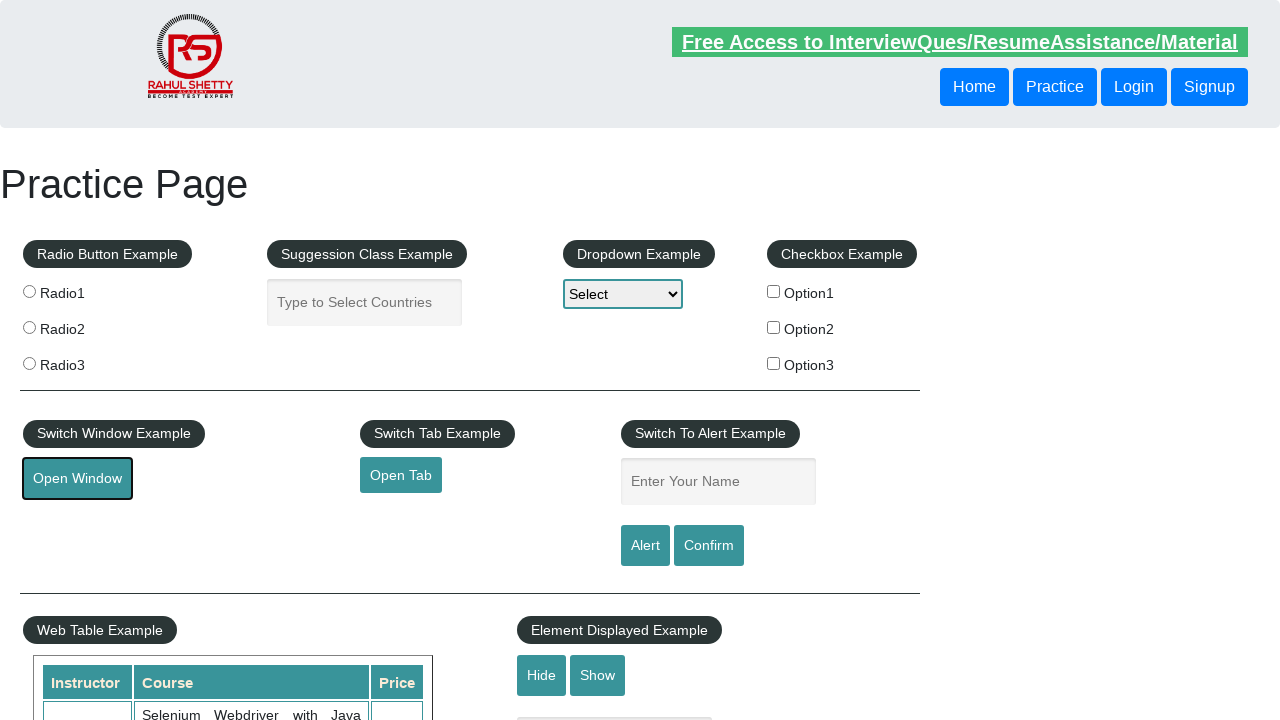

Checked radio button with value 'radio1' on original page at (29, 291) on [value="radio1"]
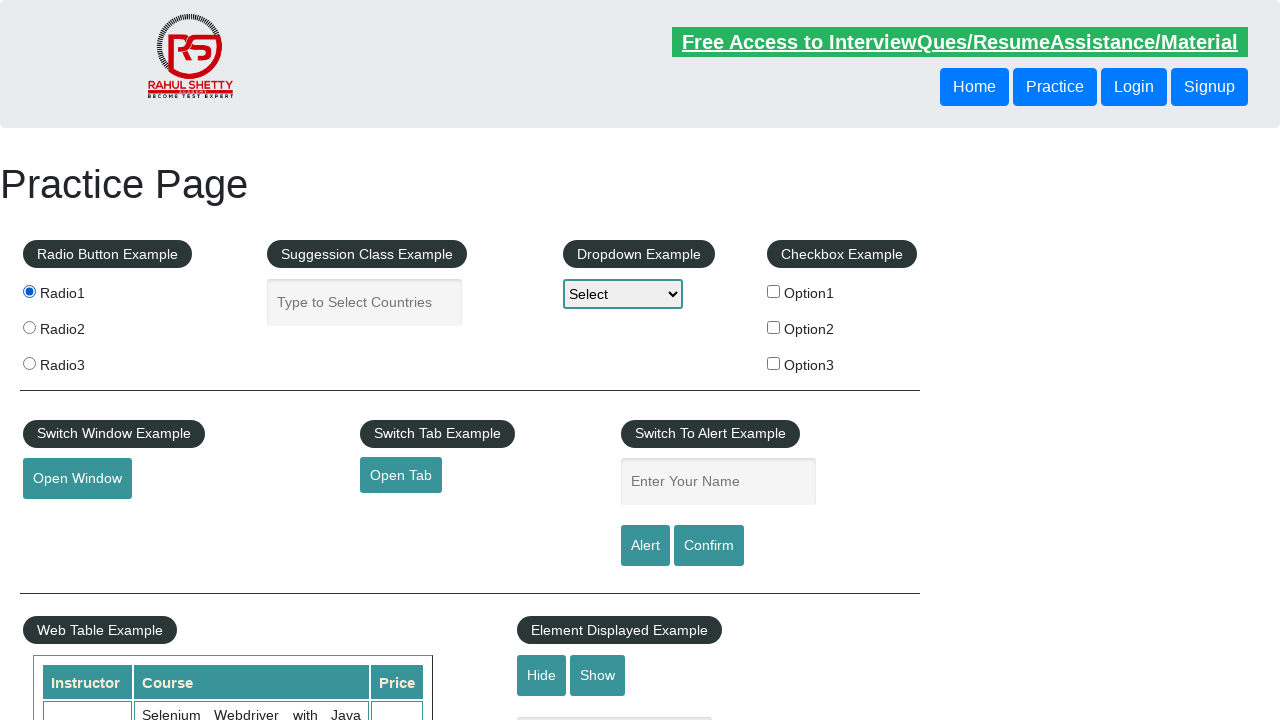

Verified radio button is checked
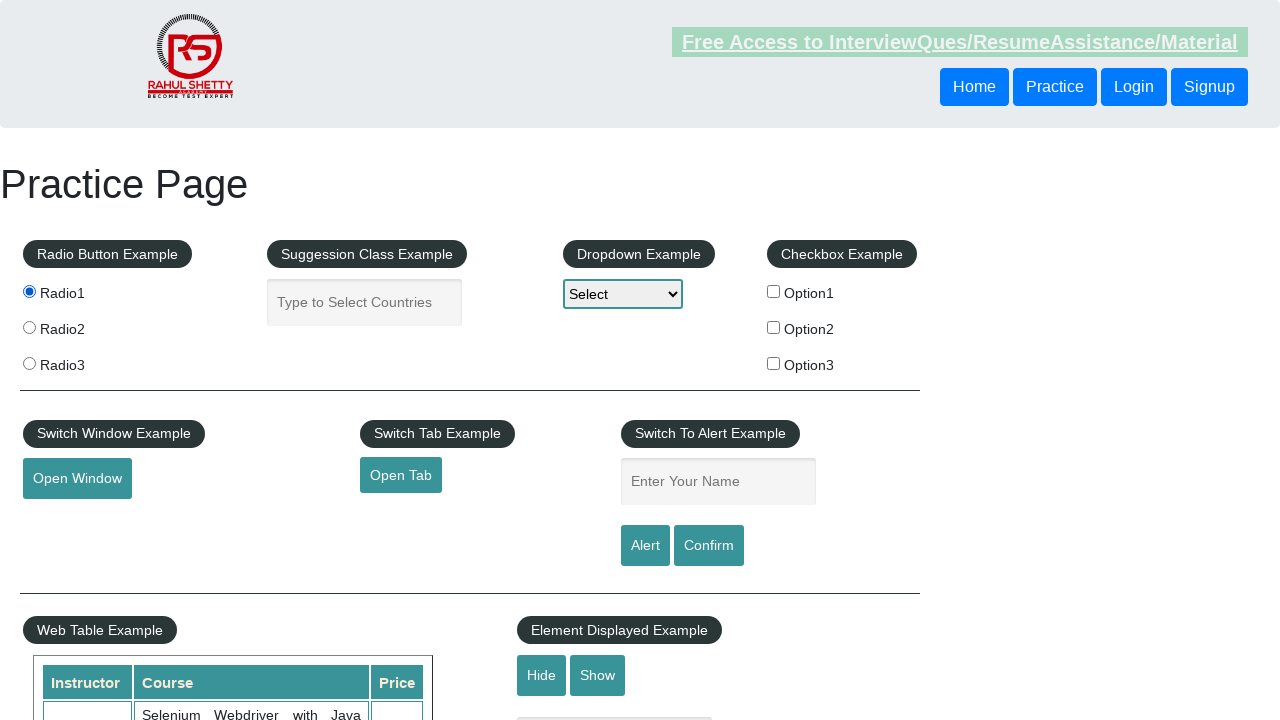

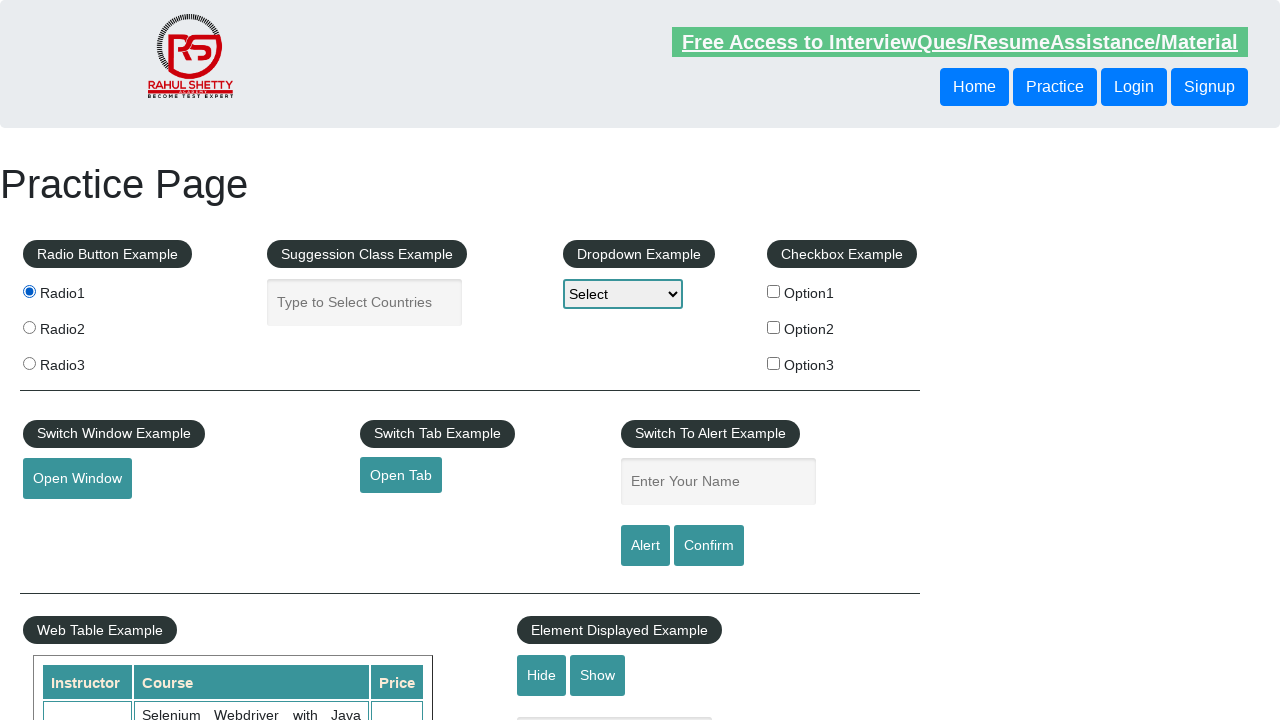